Tests Bootstrap dropdown functionality by clicking on the dropdown menu and selecting JavaScript option from the list

Starting URL: http://seleniumpractise.blogspot.in/2016/08/bootstrap-dropdown-example-for-selenium.html

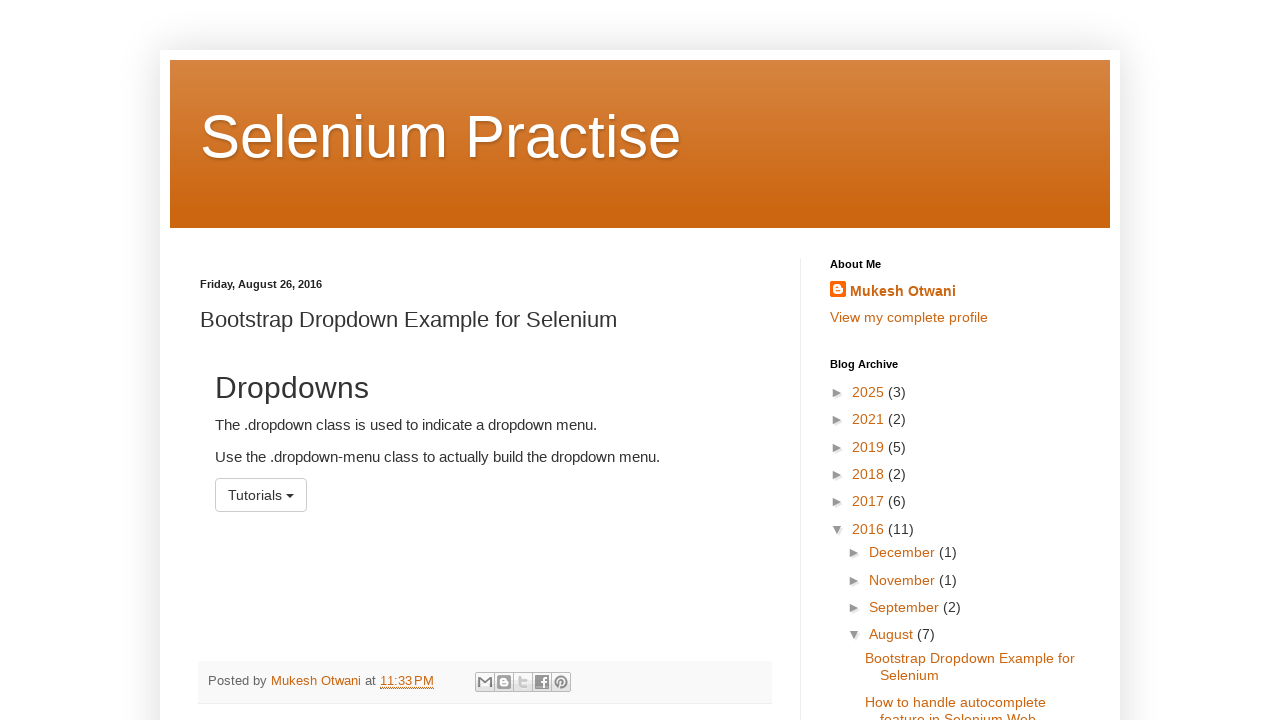

Clicked dropdown menu to display options at (261, 495) on xpath=//*[@id='menu1']
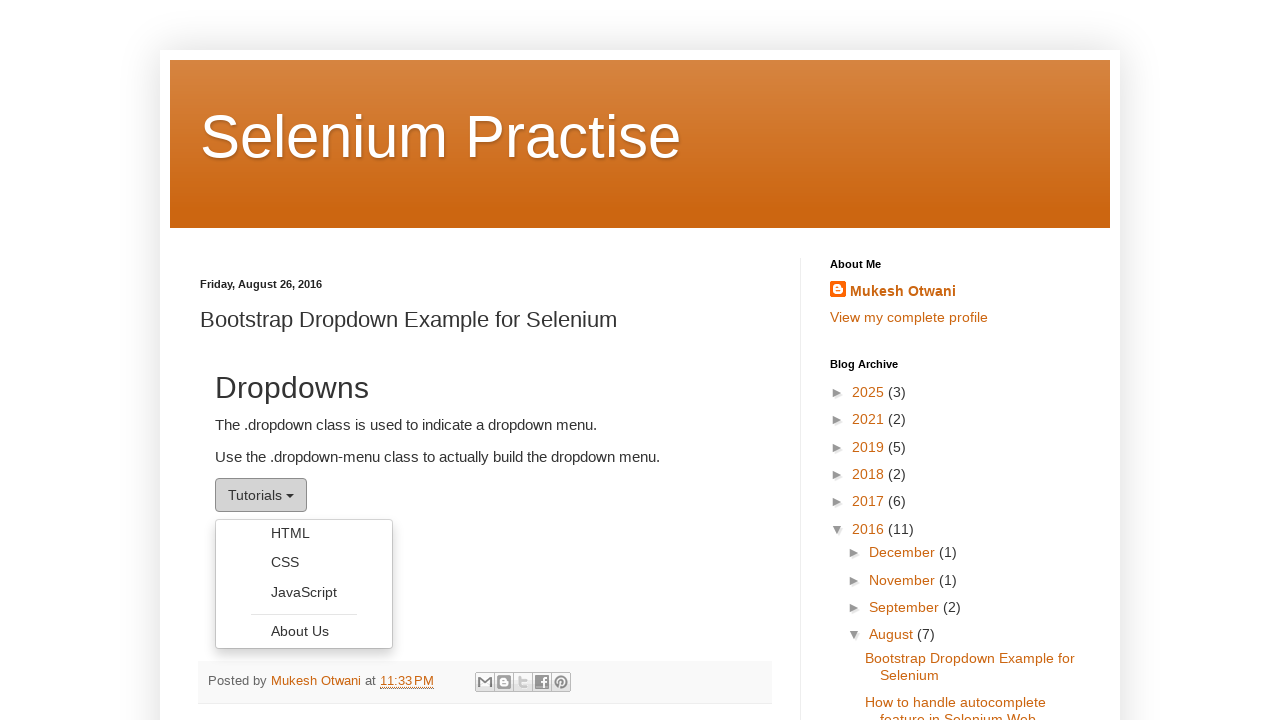

Dropdown items became visible
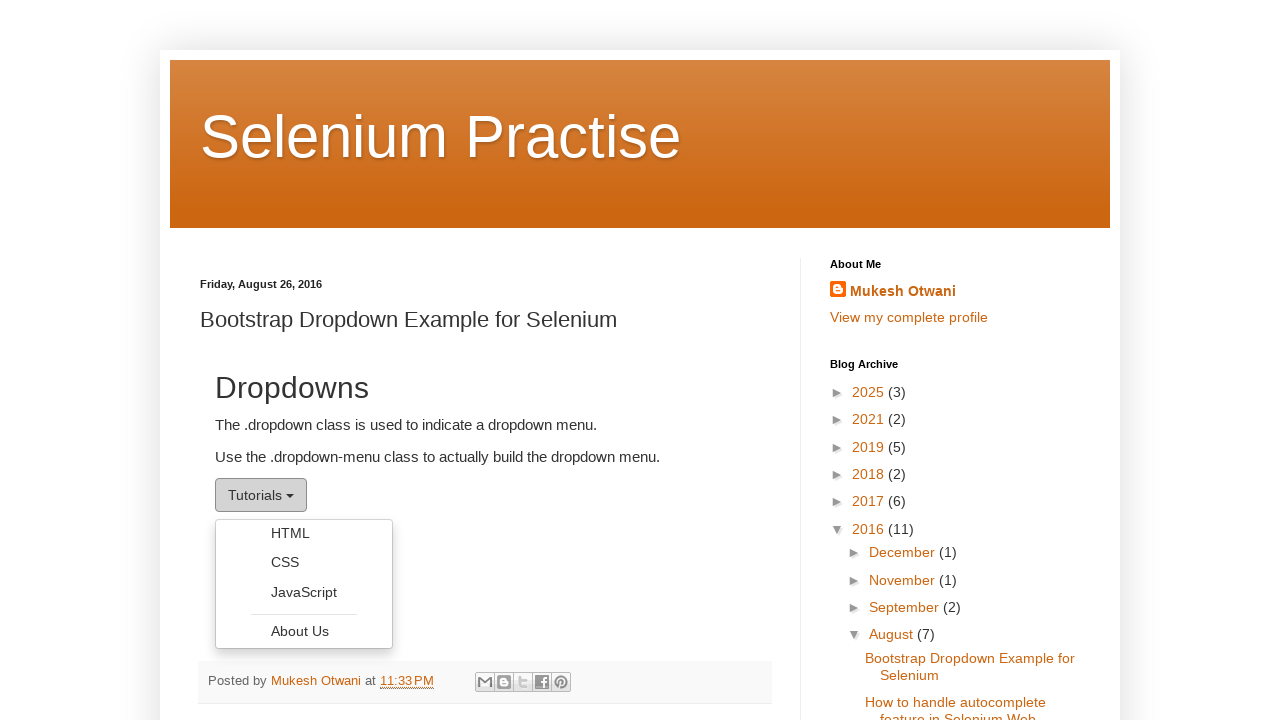

Clicked on JavaScript option from dropdown menu at (304, 592) on xpath=//ul[@class='dropdown-menu']//li >> nth=2
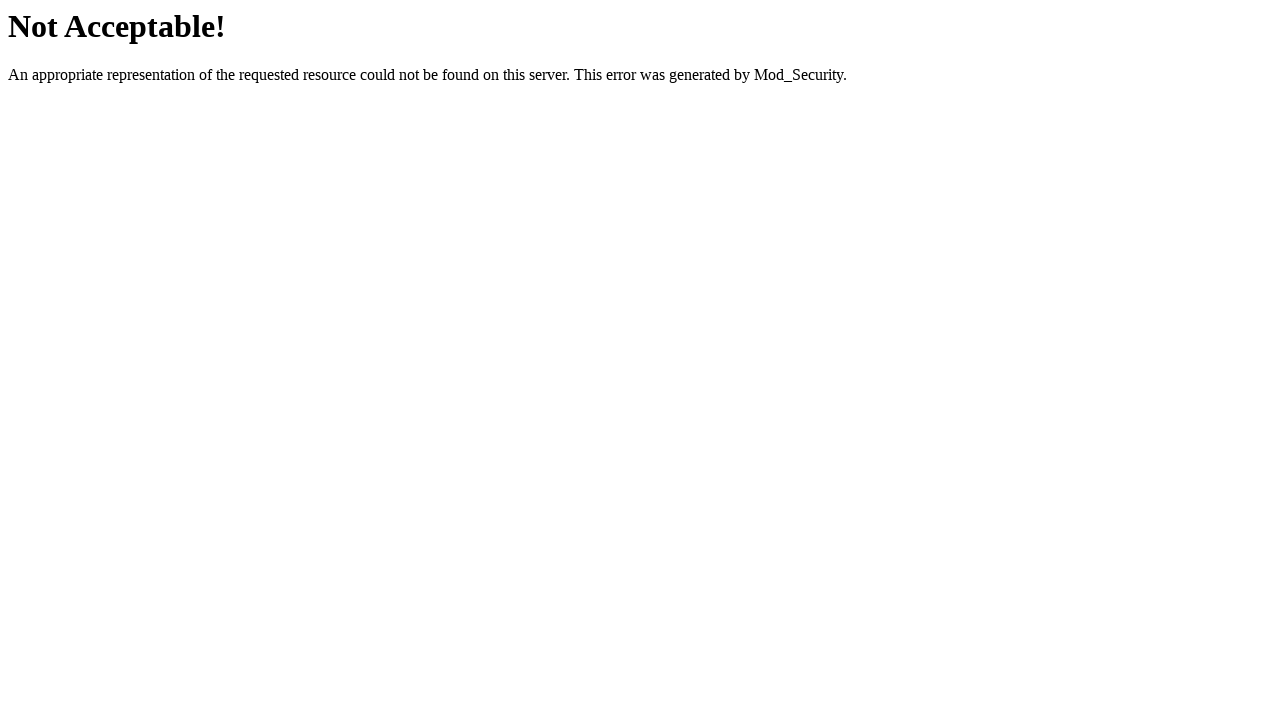

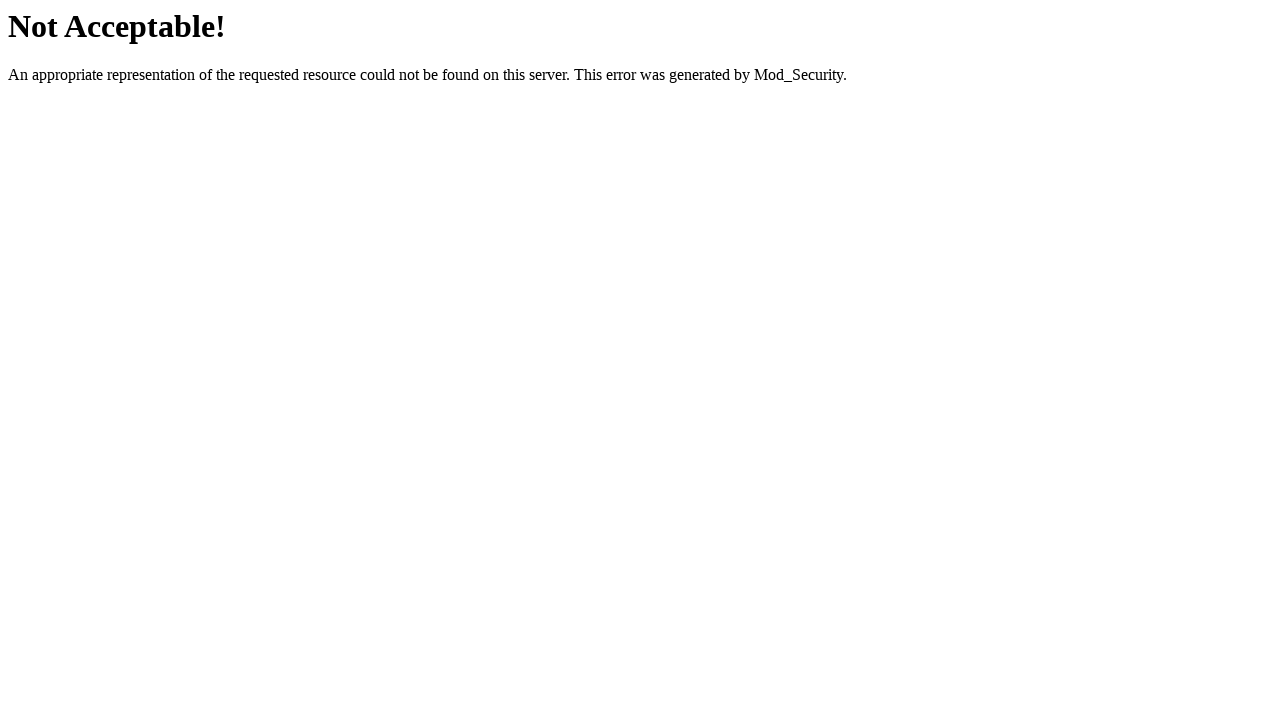